Navigates to the Dynamic Table page on Expand Testing portal and verifies that the first table row contains "MB" text

Starting URL: https://practice.expandtesting.com/

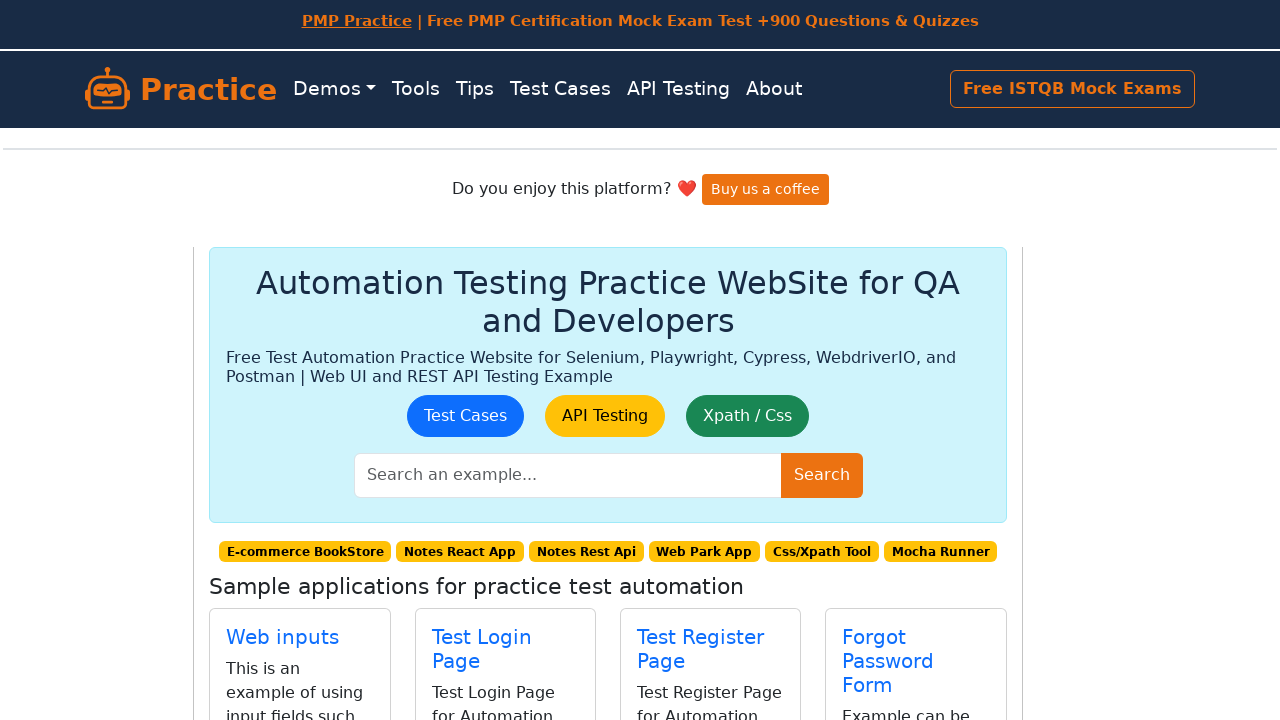

Clicked on the Dynamic Table link at (505, 400) on a[href='/dynamic-table']
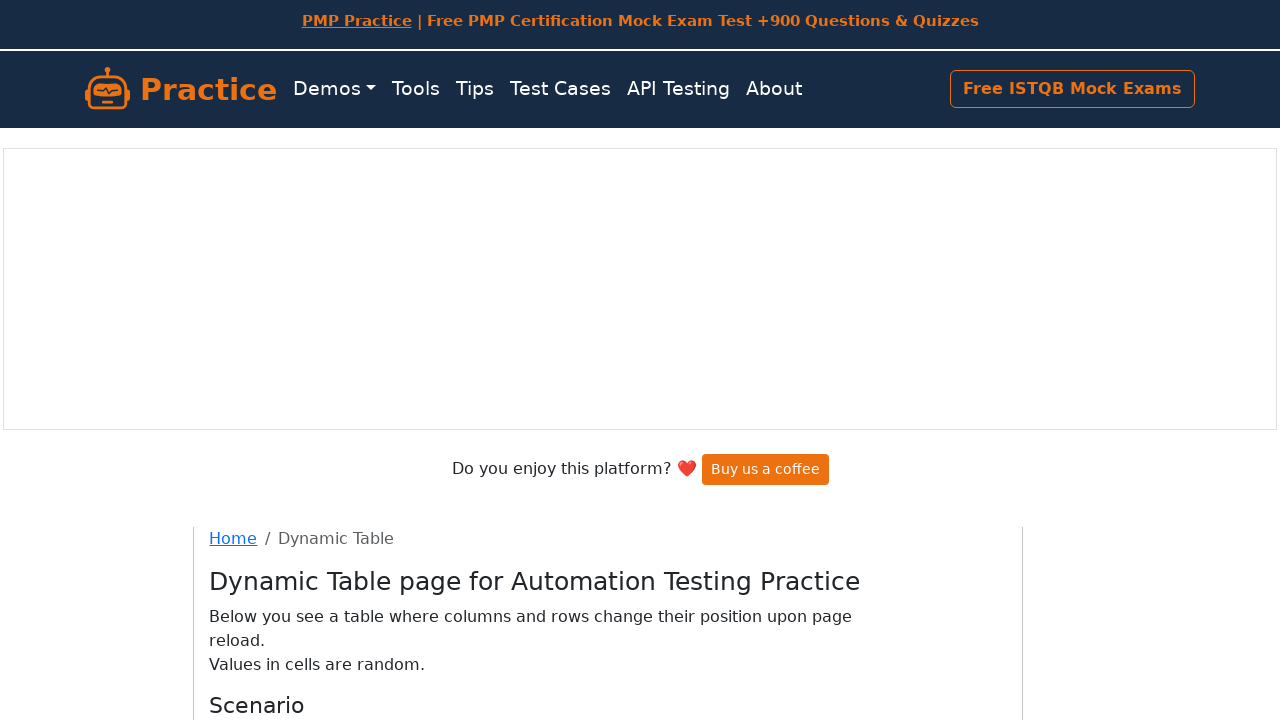

Waited for the first table row to load
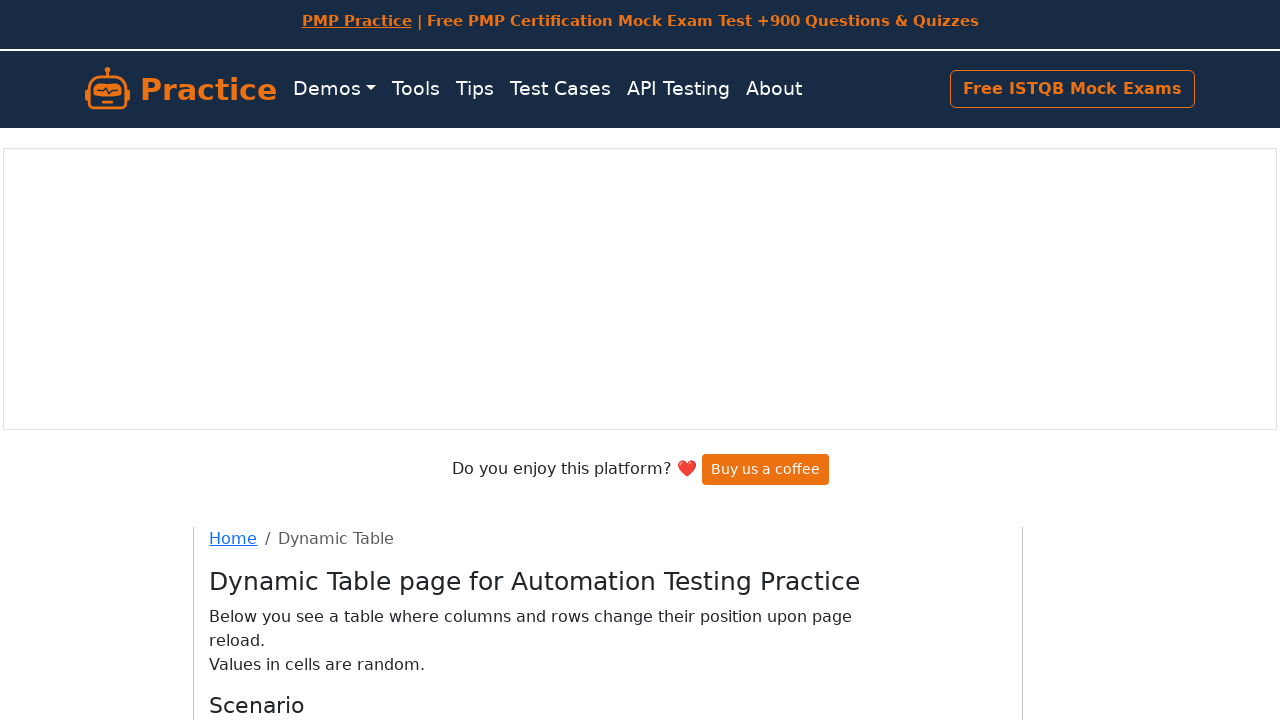

Retrieved text content from first table row
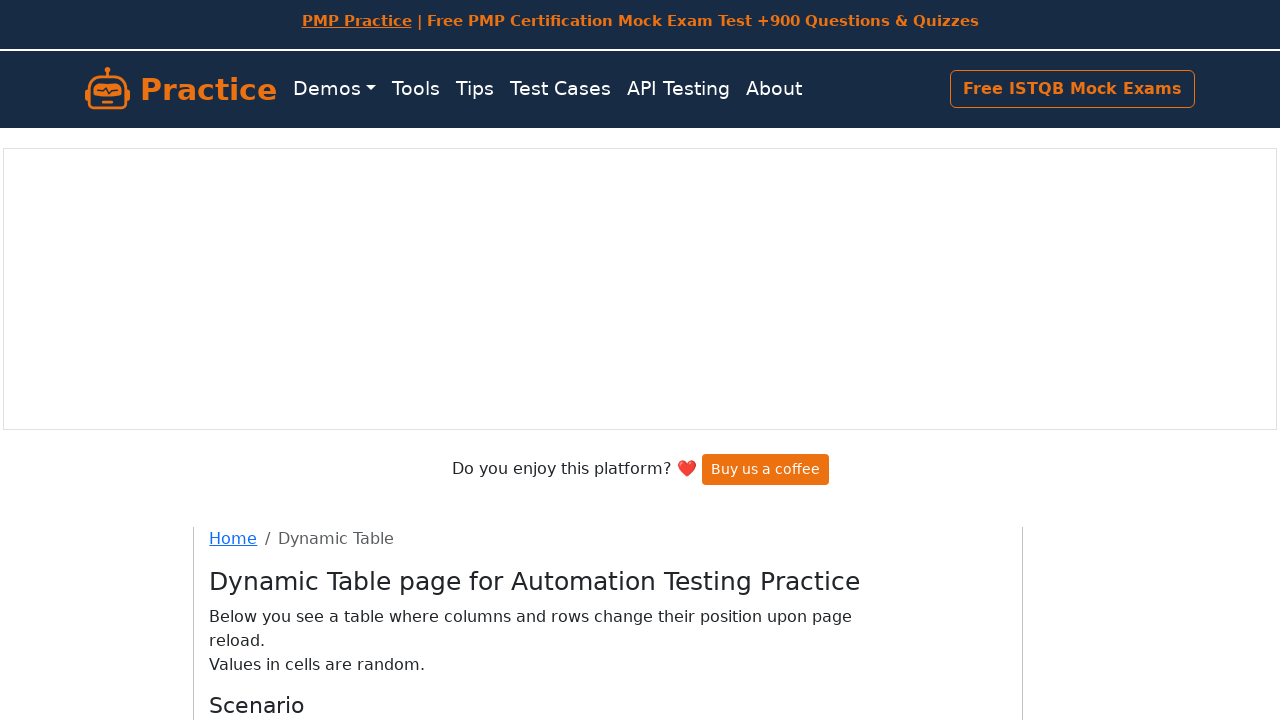

Verified that first table row contains 'MB' text
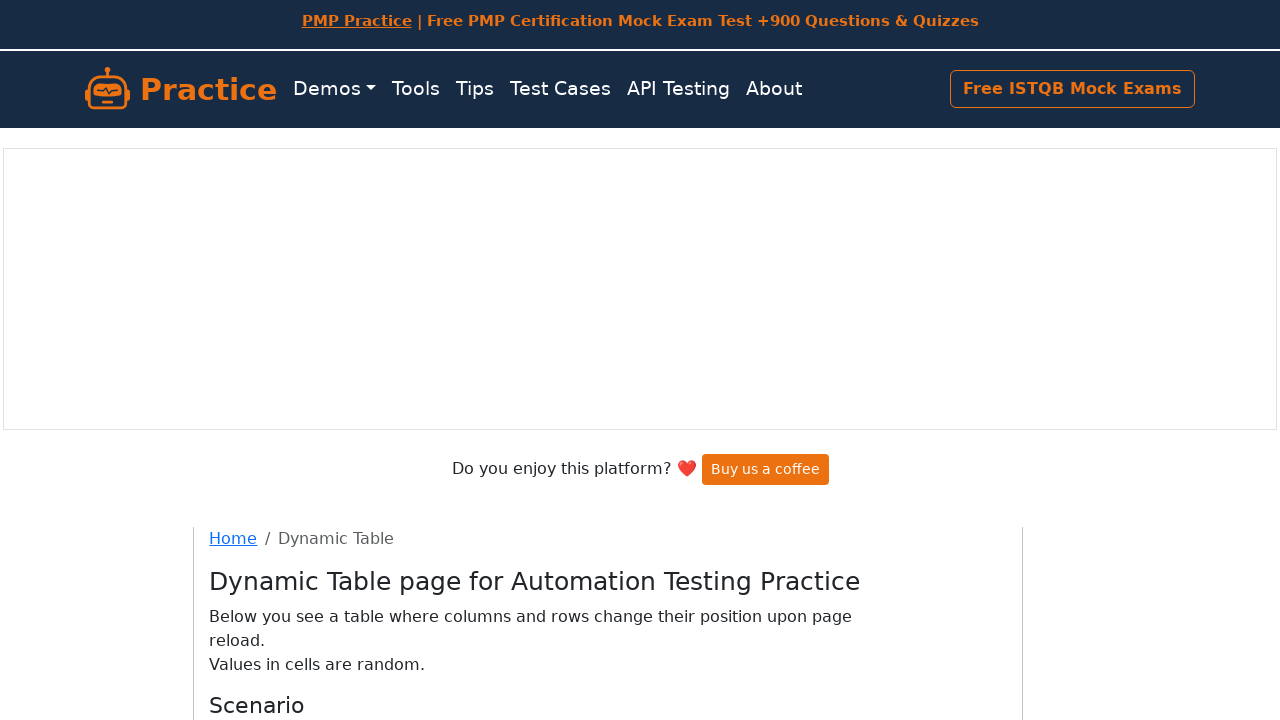

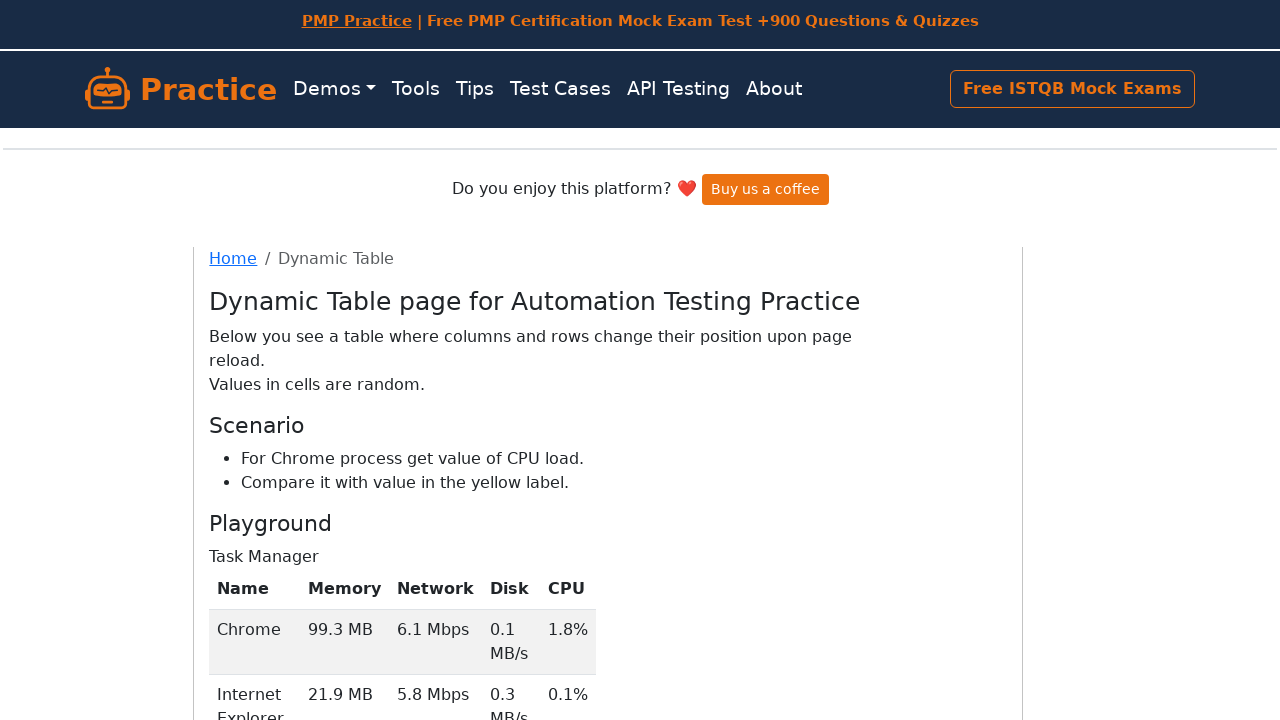